Tests various input field interactions including entering text, appending text, getting field values, clearing fields, and checking if fields are disabled or readonly

Starting URL: https://letcode.in/edit

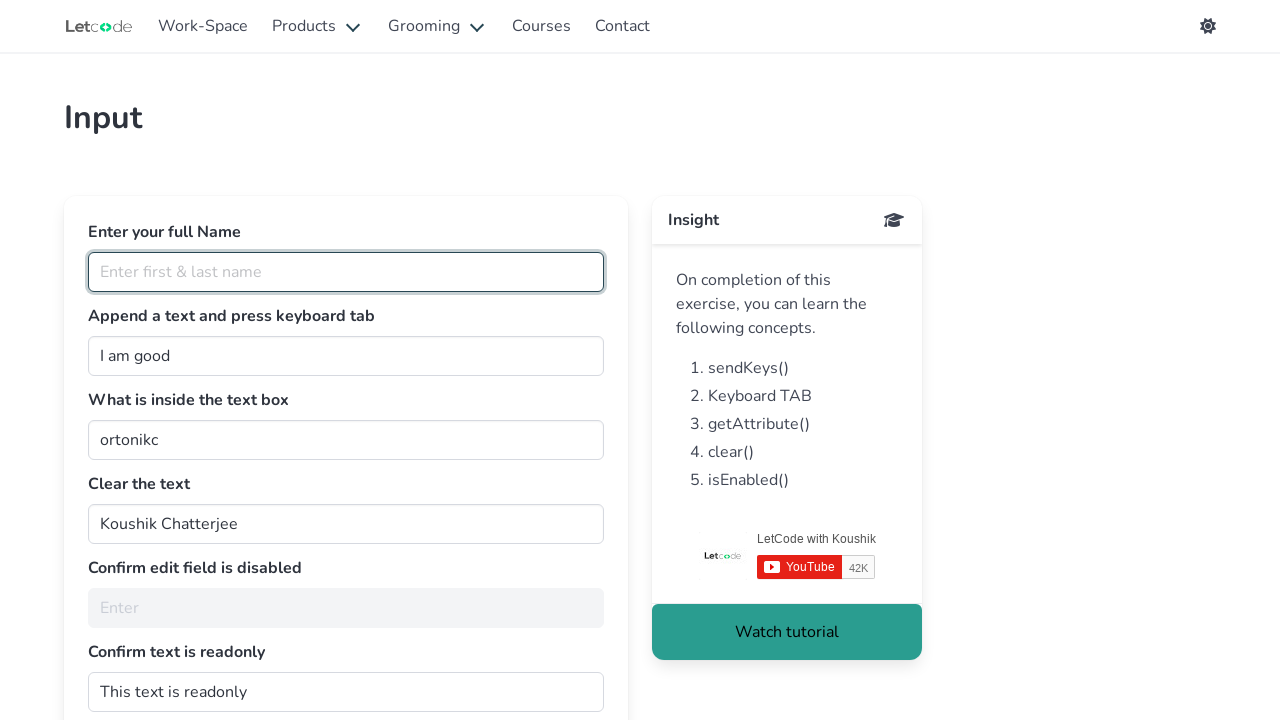

Entered full name 'Mayuri Dasri' in the fullName field on #fullName
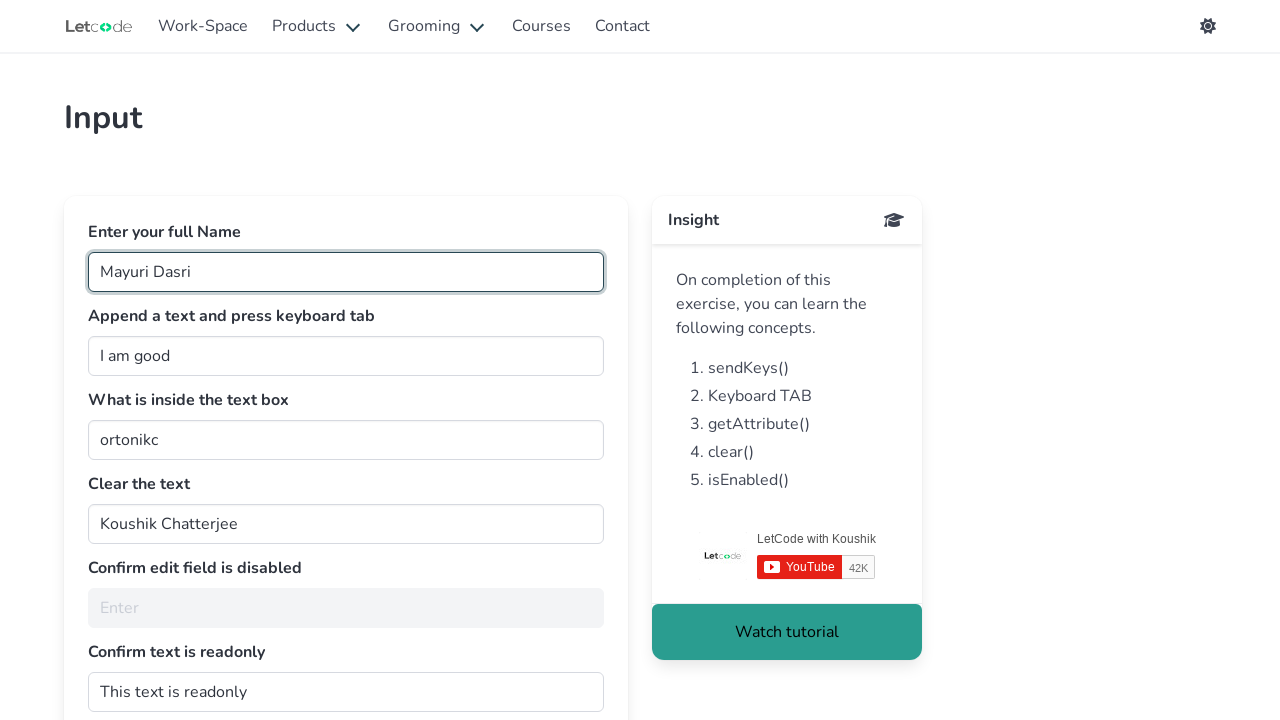

Appended ' tester.' to the join field on #join
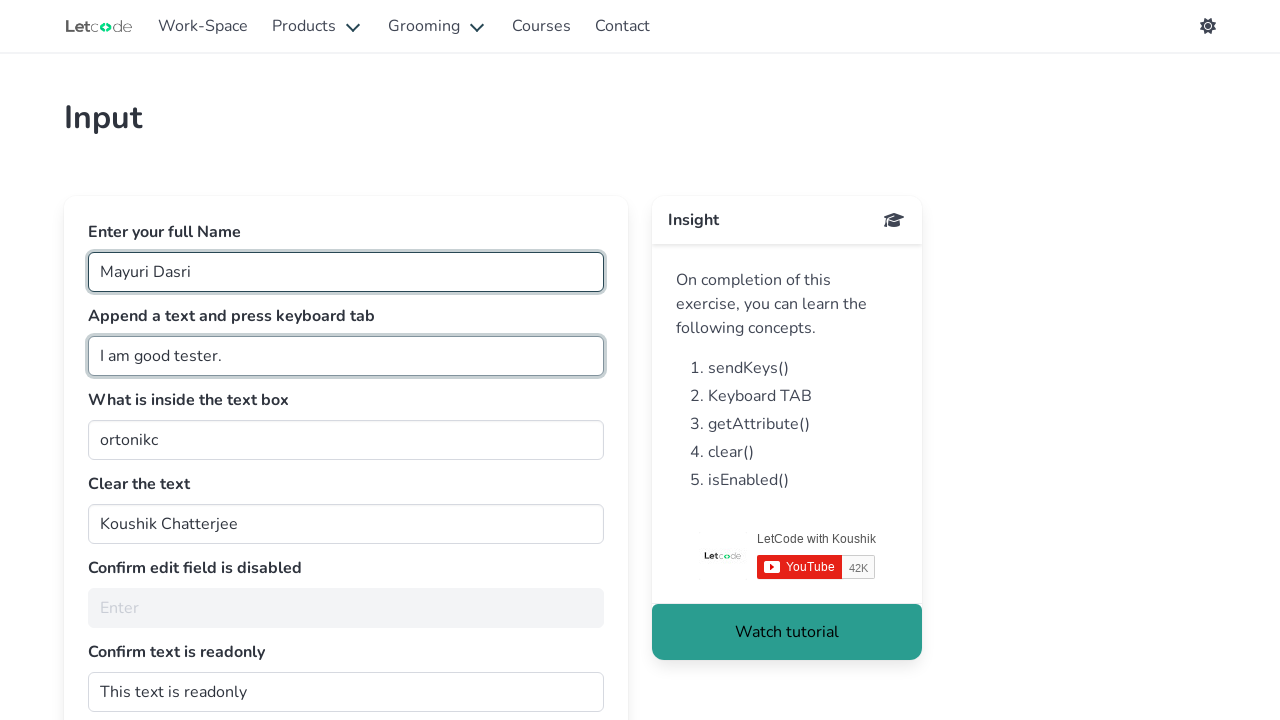

Pressed Tab key in the join field on #join
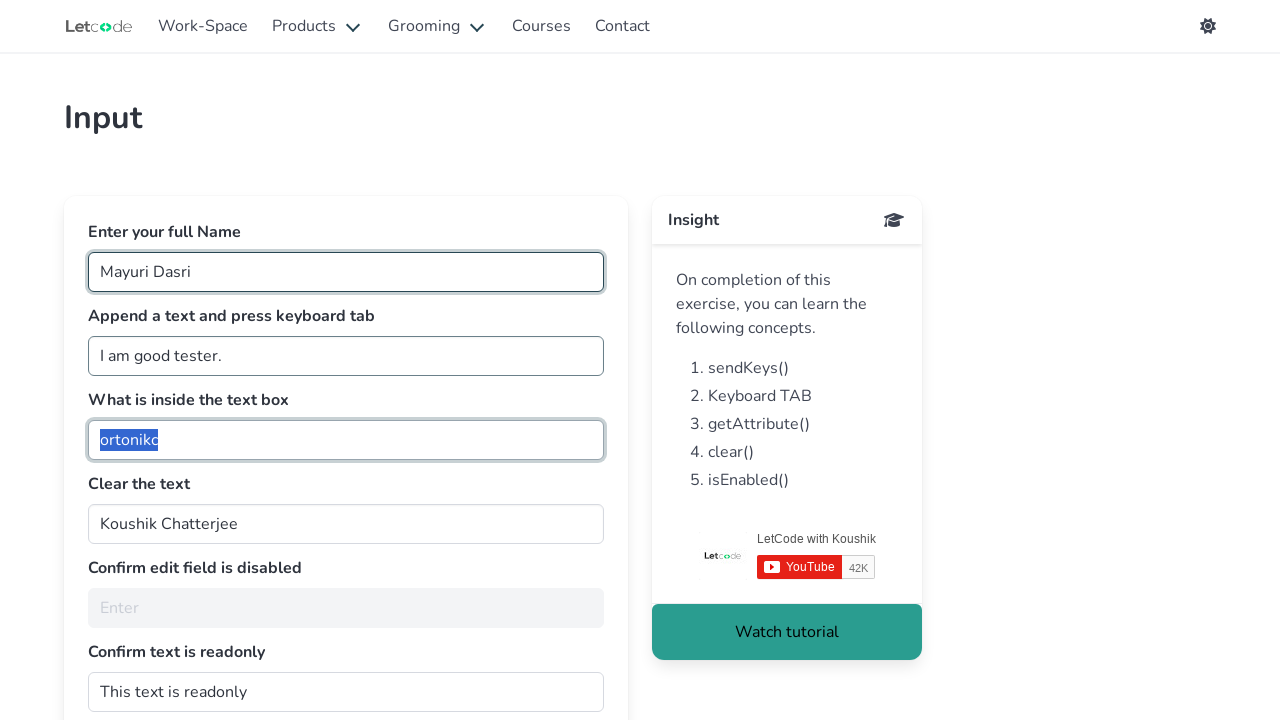

Retrieved value from getMe field: 'ortonikc'
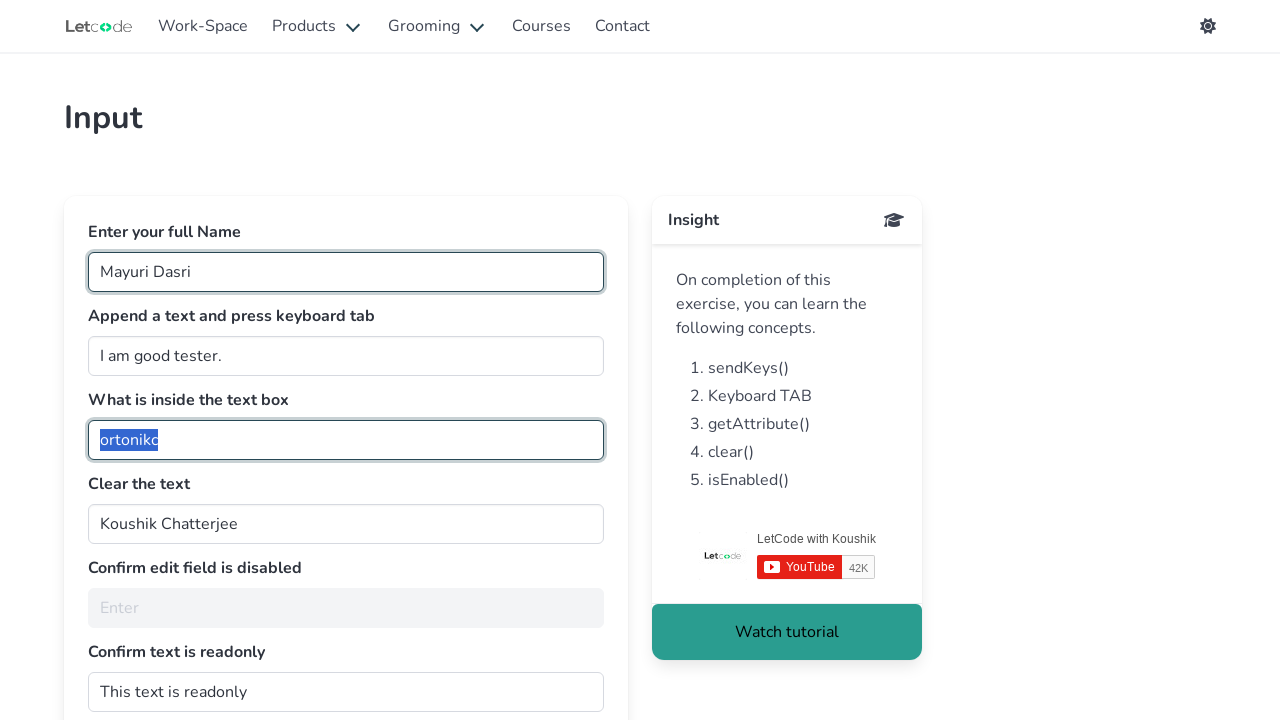

Cleared the clearMe field on #clearMe
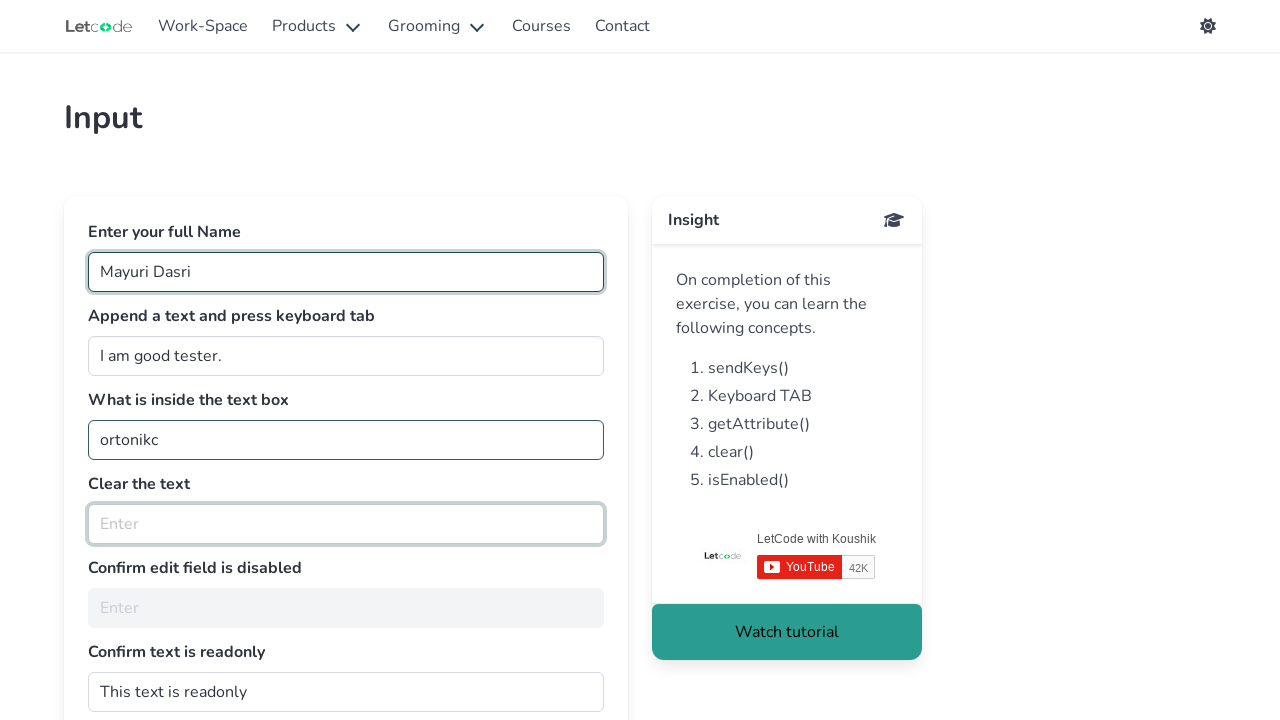

Checked if noEdit field is enabled: False
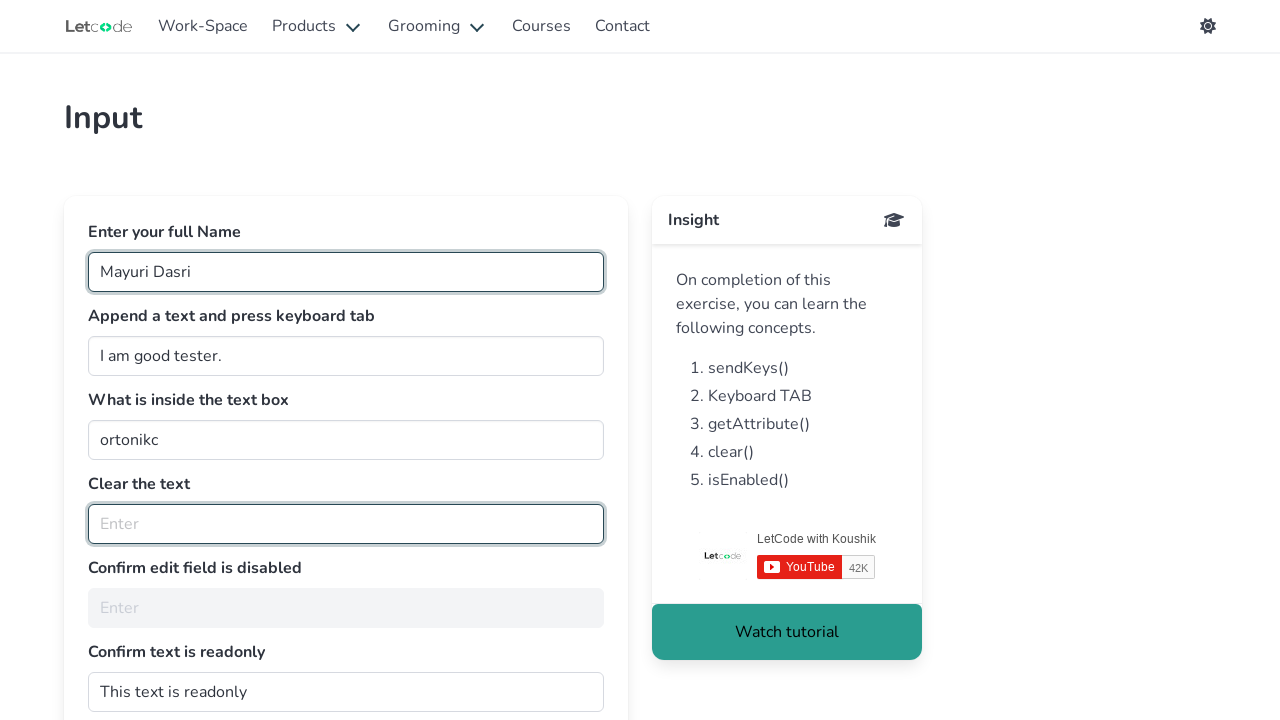

Checked if dontwrite field is readonly: False
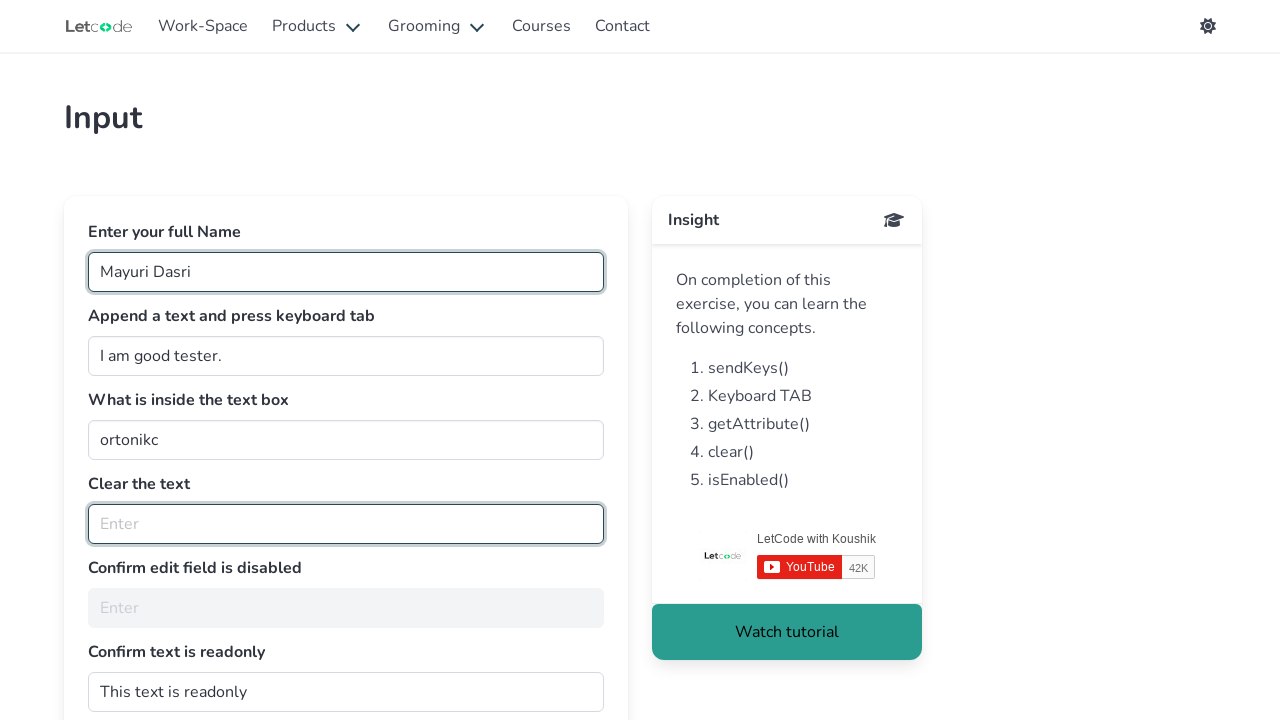

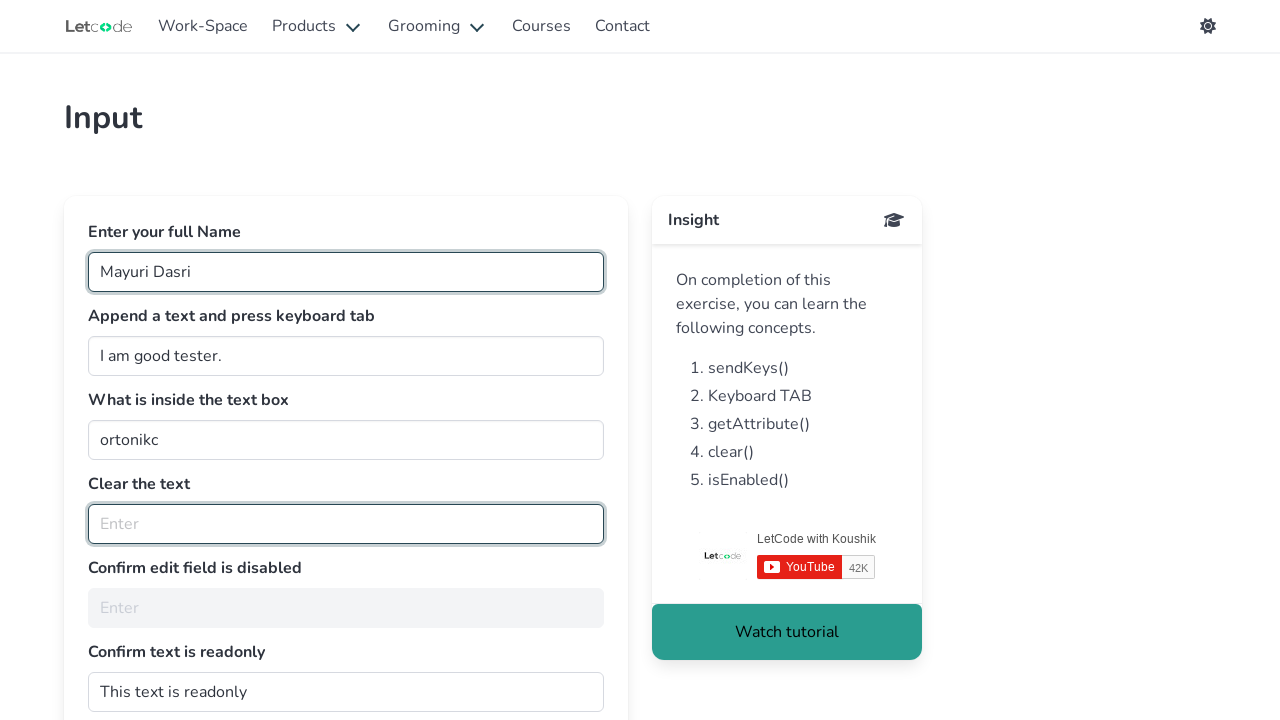